Tests dropdown and multi-select functionality by selecting "Pear" from a single dropdown, then selecting multiple hobbies (Traveling, Cooking, Gardening) from a multi-select dropdown, clicking a button to display selections, deselecting one option, and verifying the updated selection.

Starting URL: https://syntaxprojects.com/basic-select-dropdown-demo-homework.php

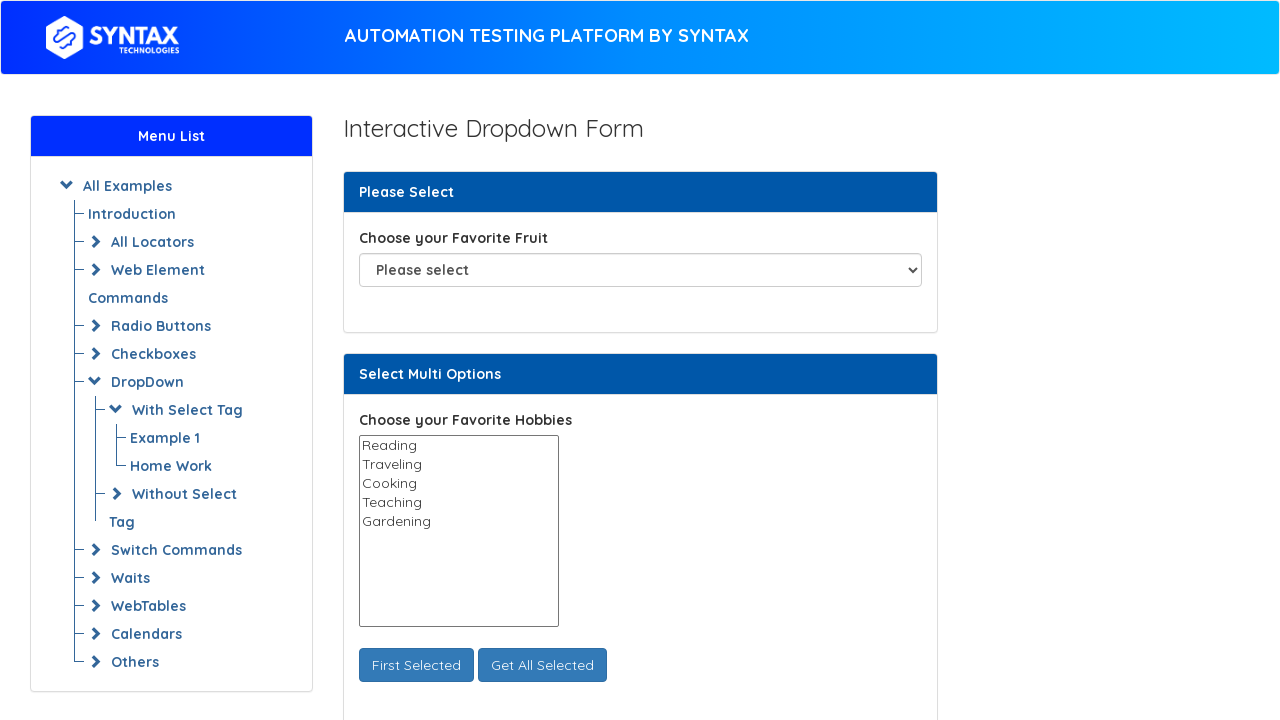

Selected 'Pear' from the fruit dropdown on select#fav_fruit_selector
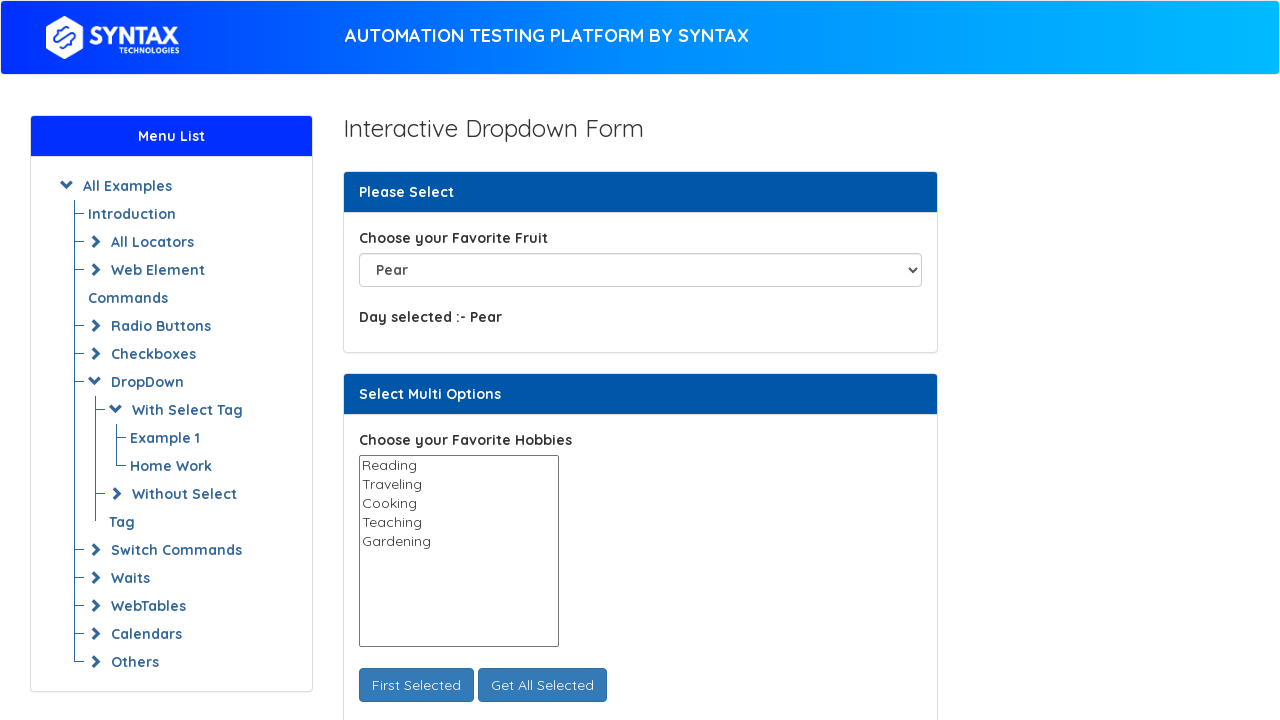

Selected multiple hobbies: Traveling, Cooking, Gardening from multi-select dropdown on select#select_multi_hobbies
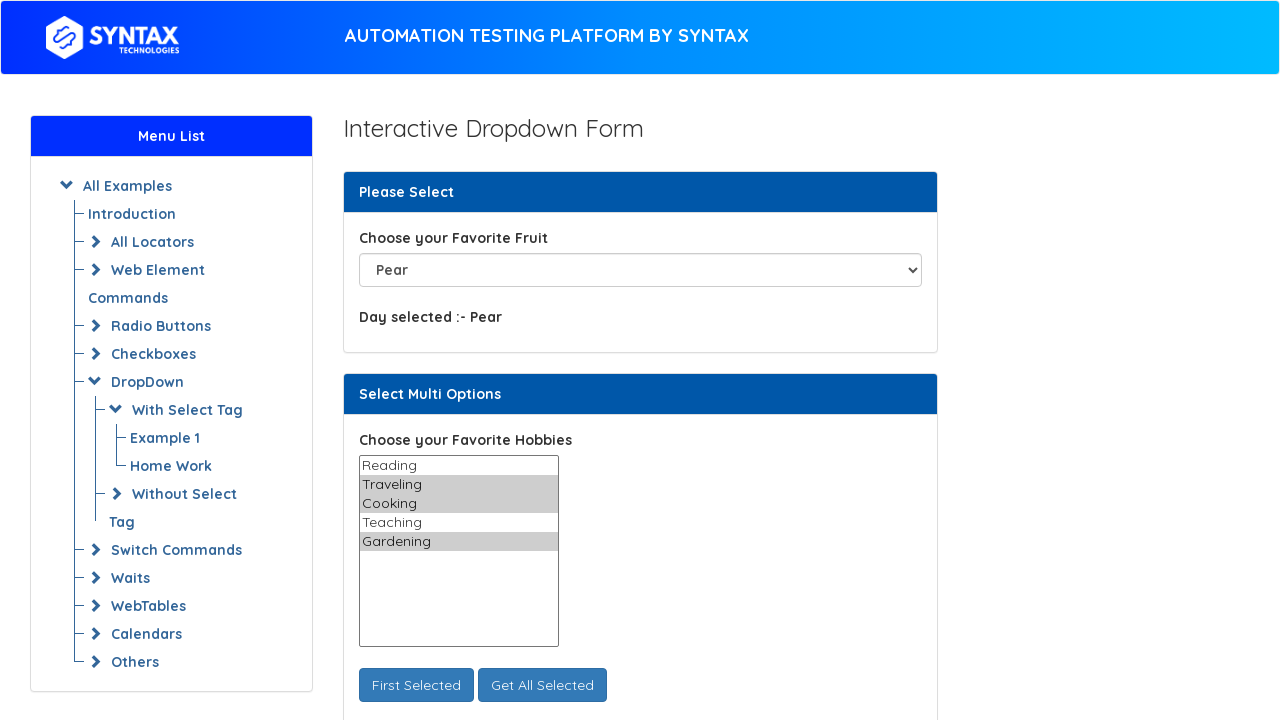

Clicked 'Get All Selected' button to display selections at (542, 685) on button#get_all
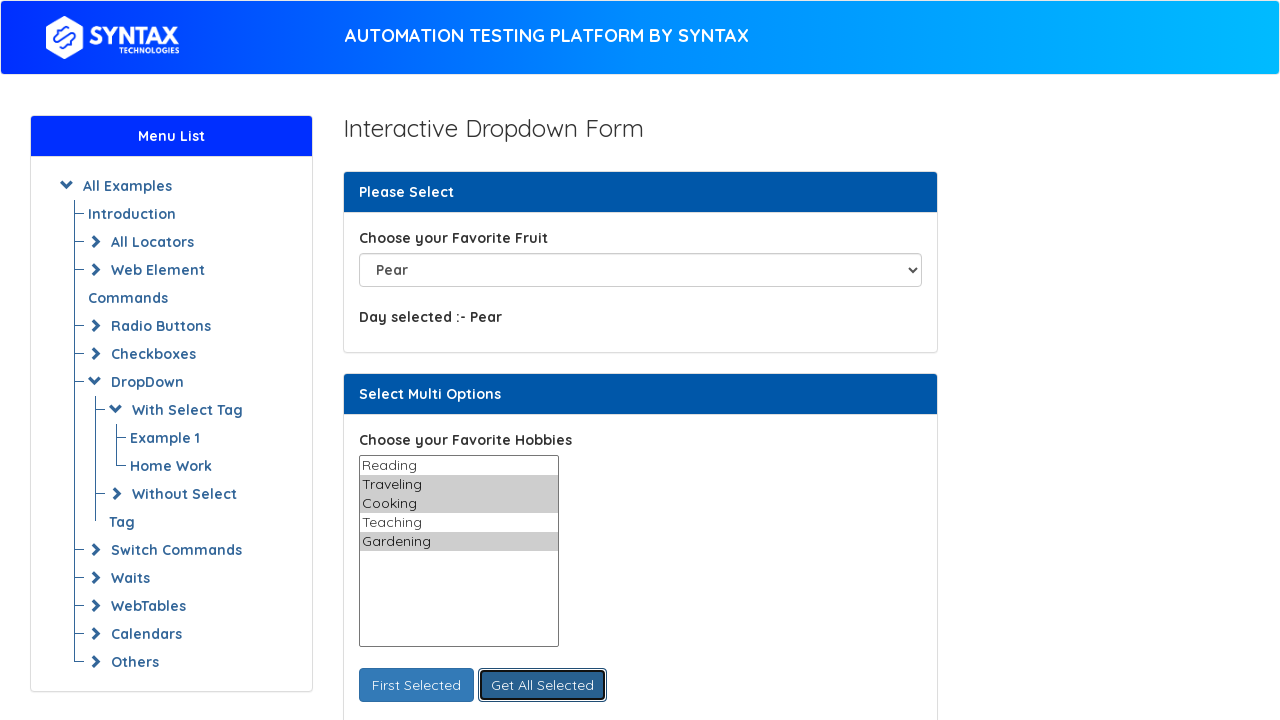

Waited for selected values to be displayed
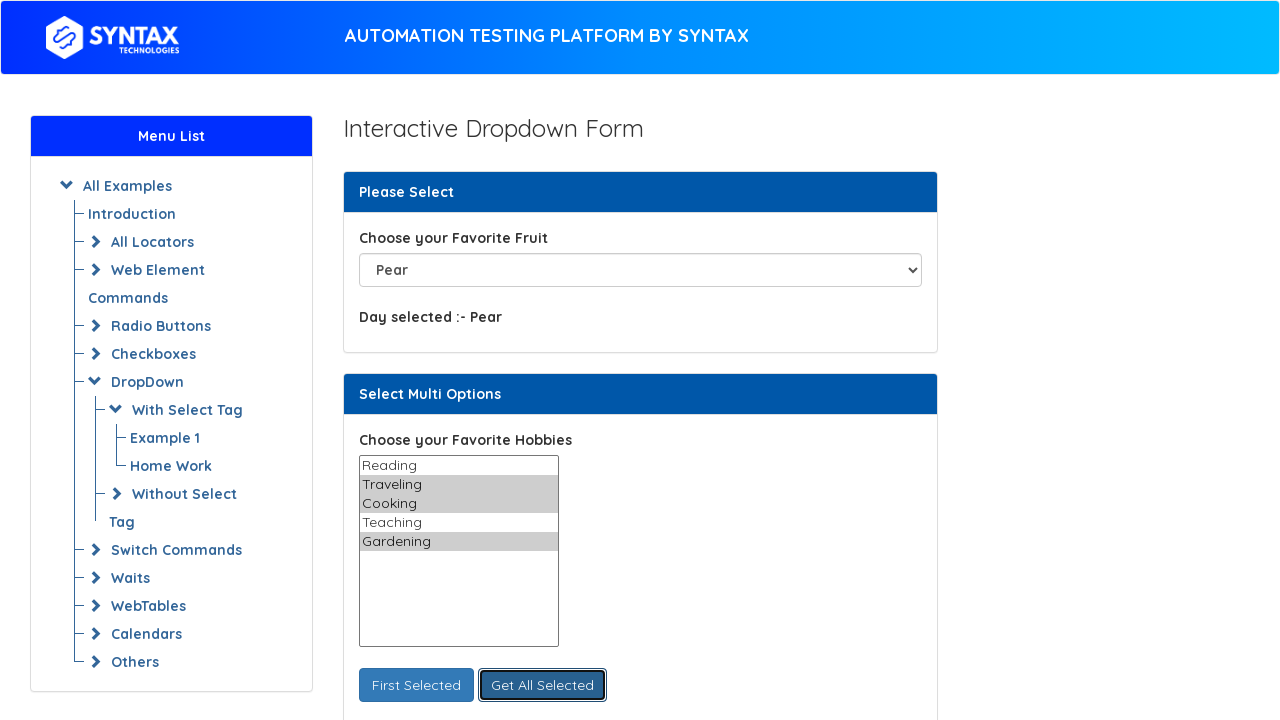

Waited 5 seconds for display confirmation
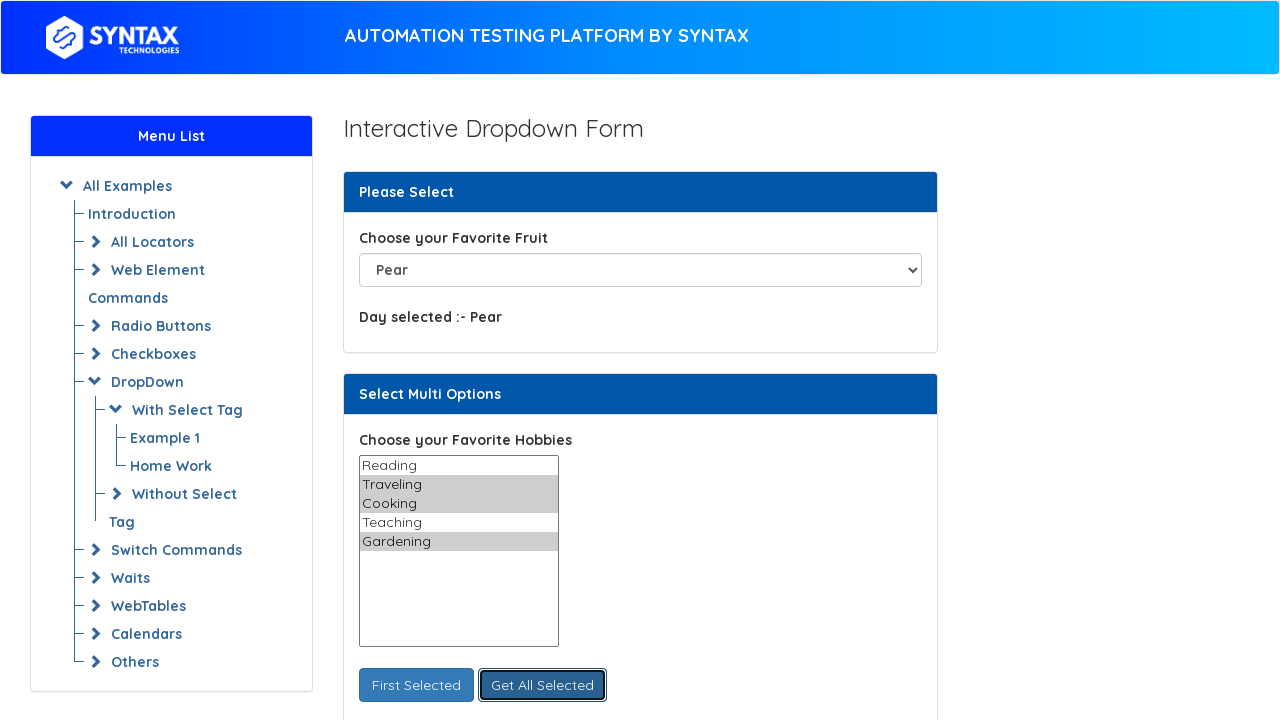

Deselected 'Traveling' and kept only Cooking and Gardening selected on select#select_multi_hobbies
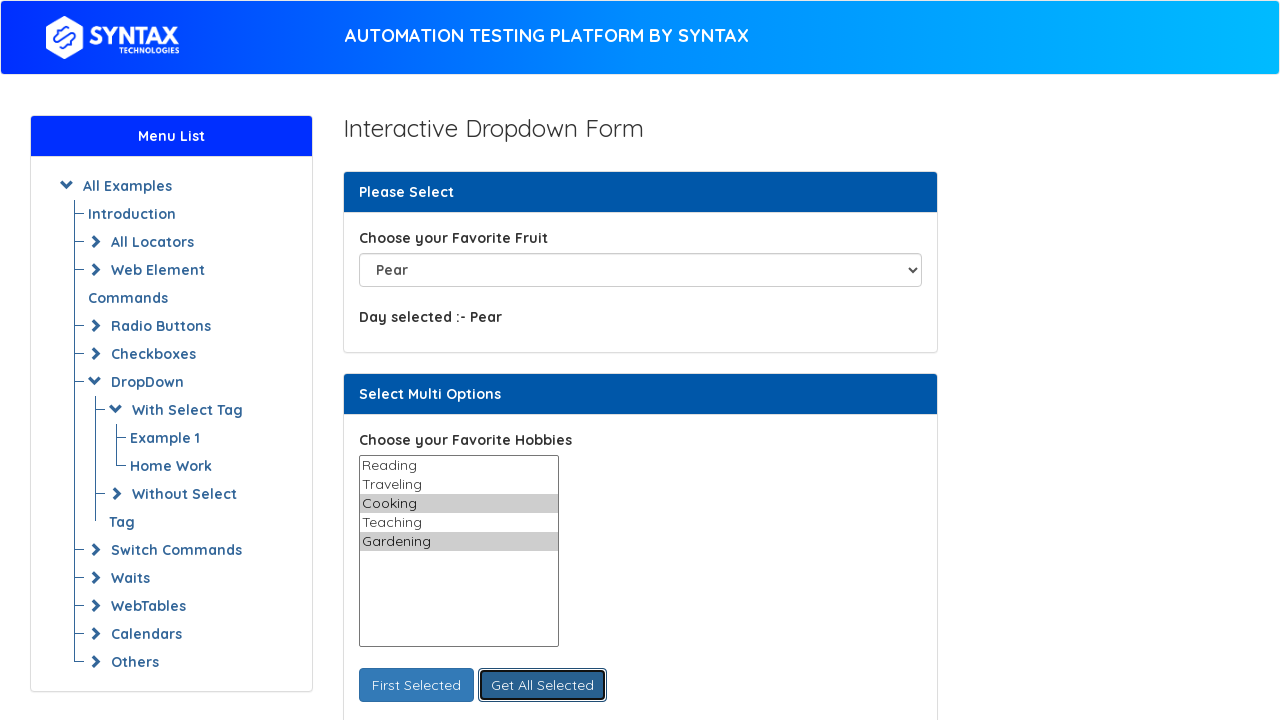

Clicked 'Get All Selected' button again to display updated selections at (542, 685) on button#get_all
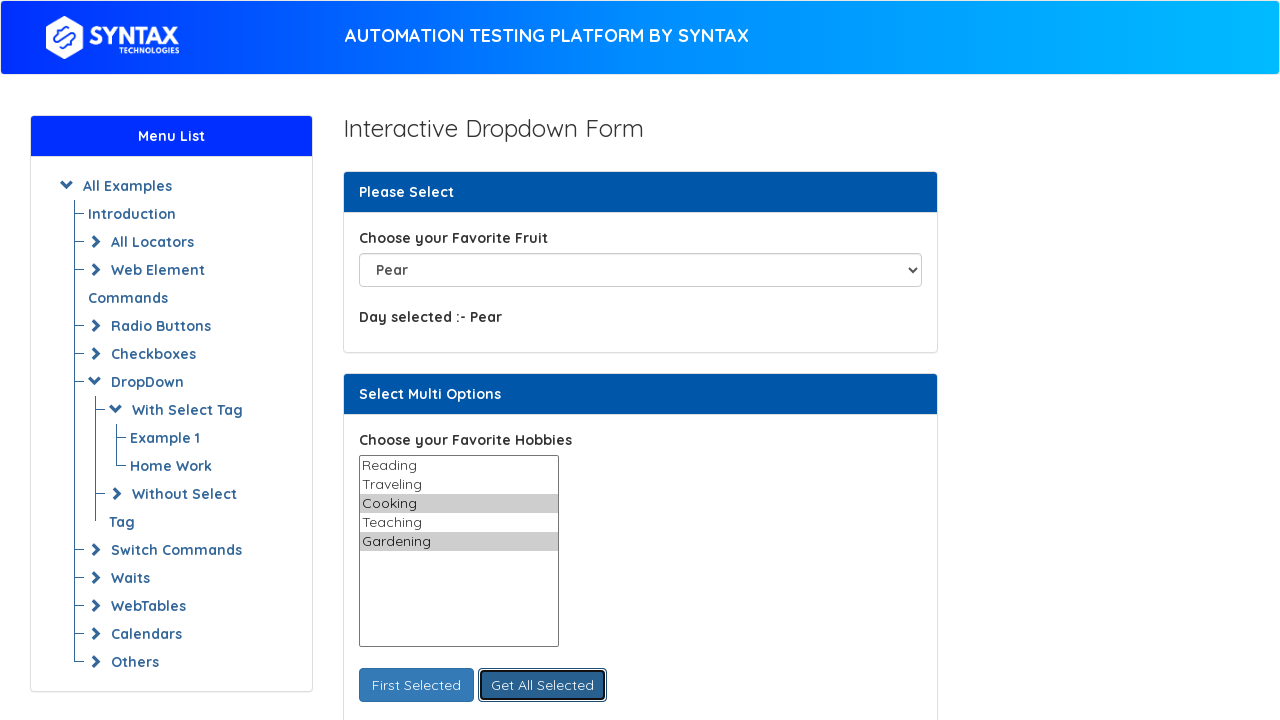

Waited for updated selected values to be displayed
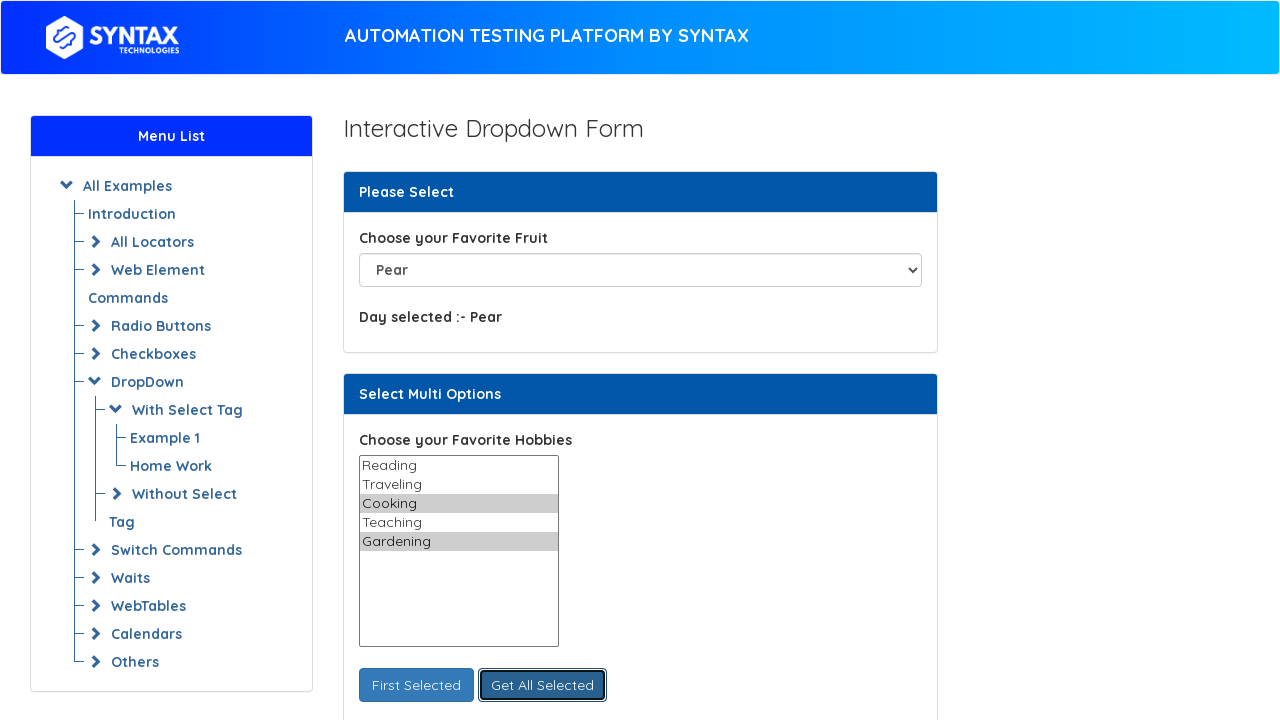

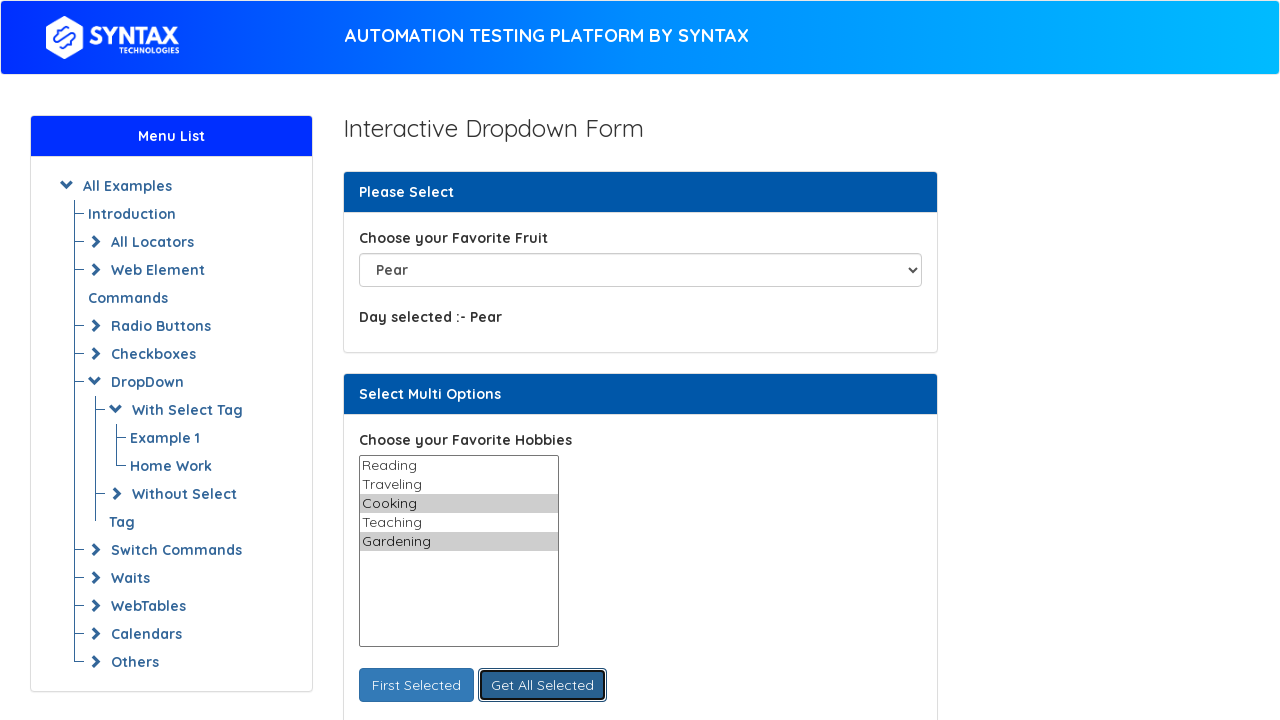